Tests handling a confirmation alert by clicking confirm button and accepting the dialog

Starting URL: https://demoqa.com/alerts

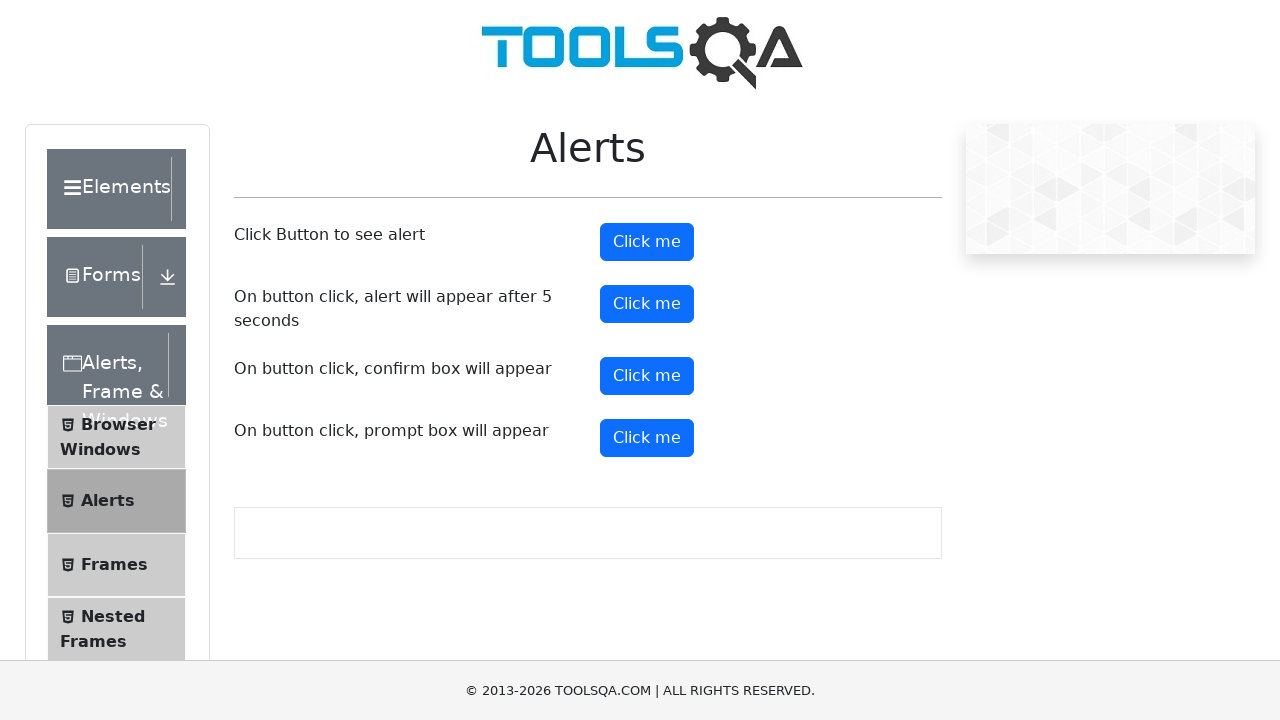

Set up dialog handler to accept alerts
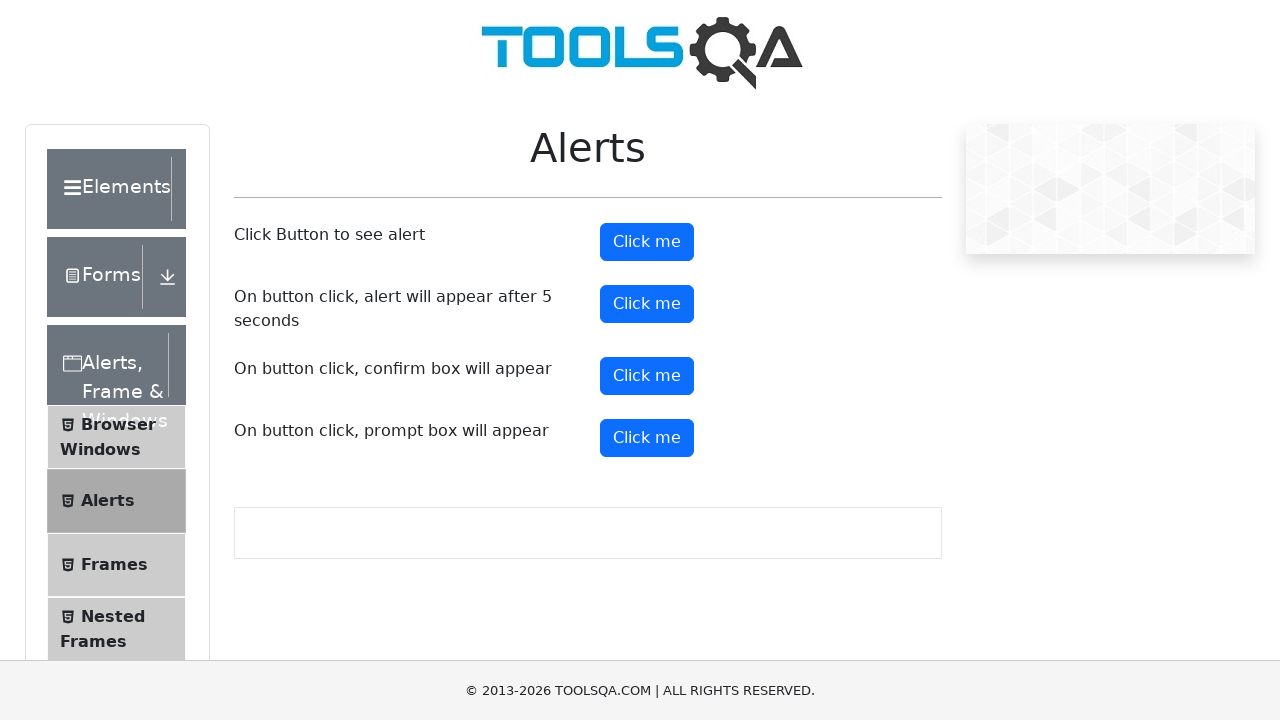

Clicked confirmation button to trigger alert at (647, 376) on #confirmButton
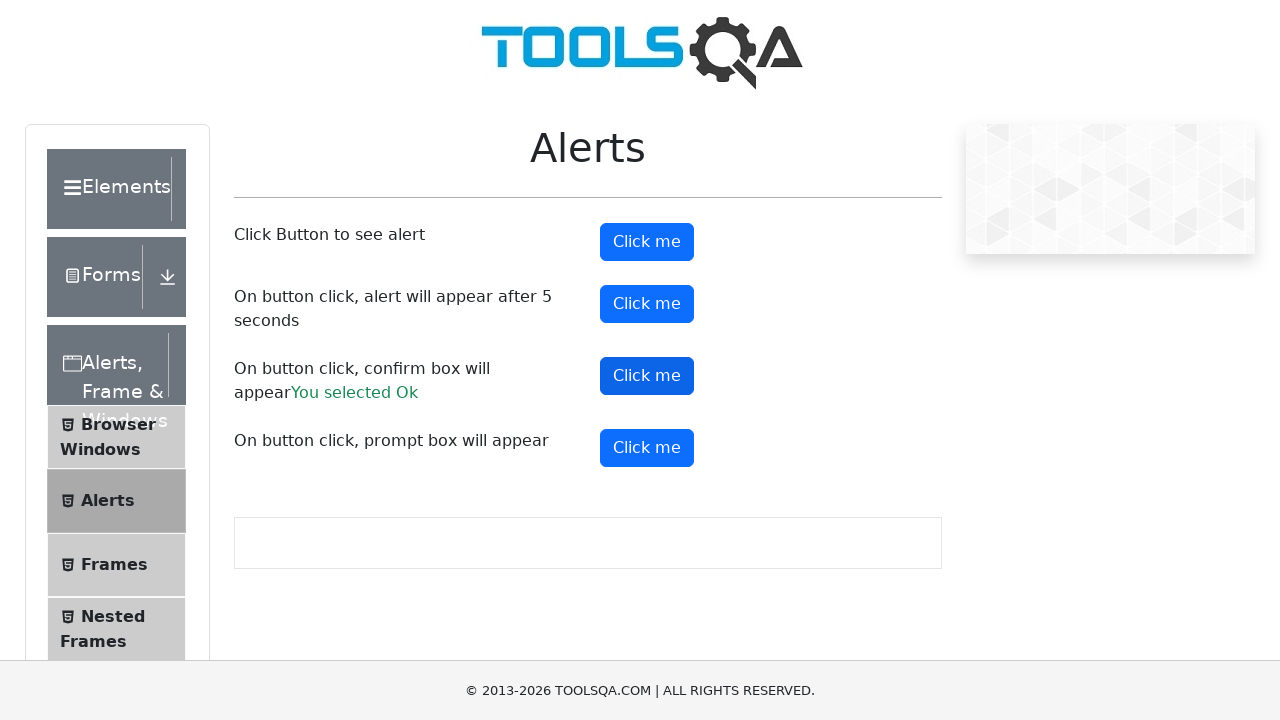

Confirmation result text appeared after accepting dialog
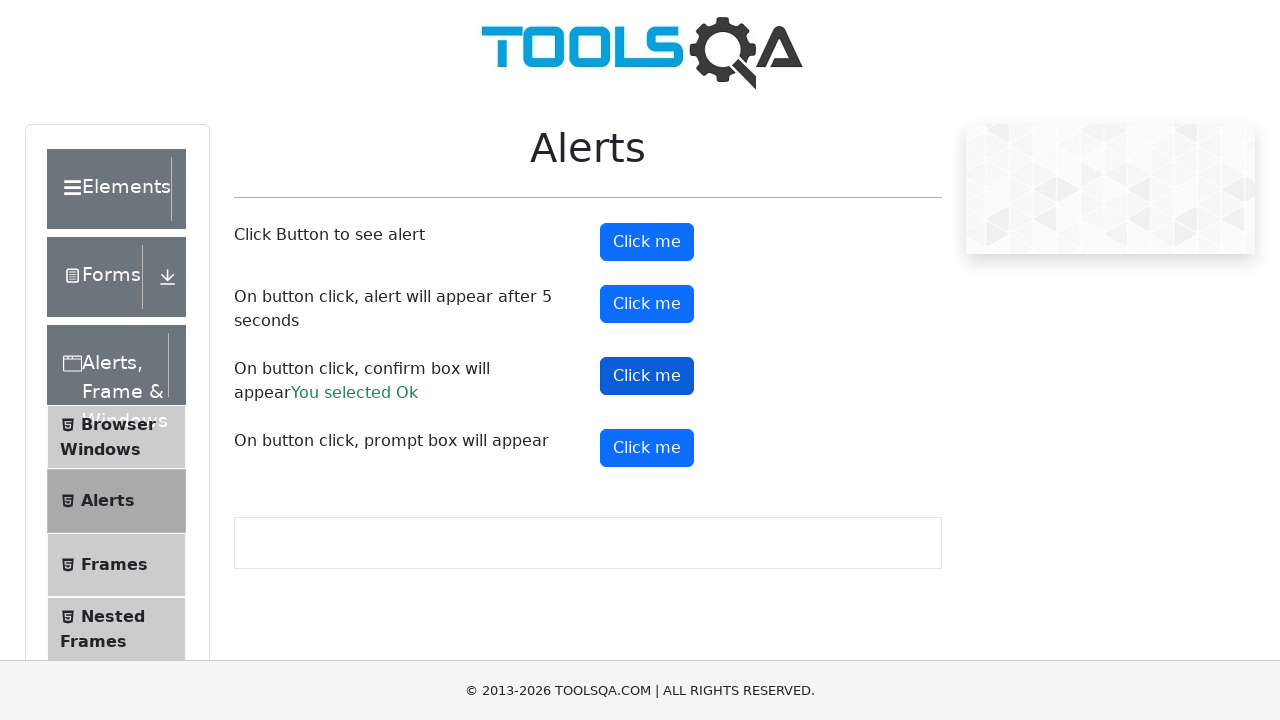

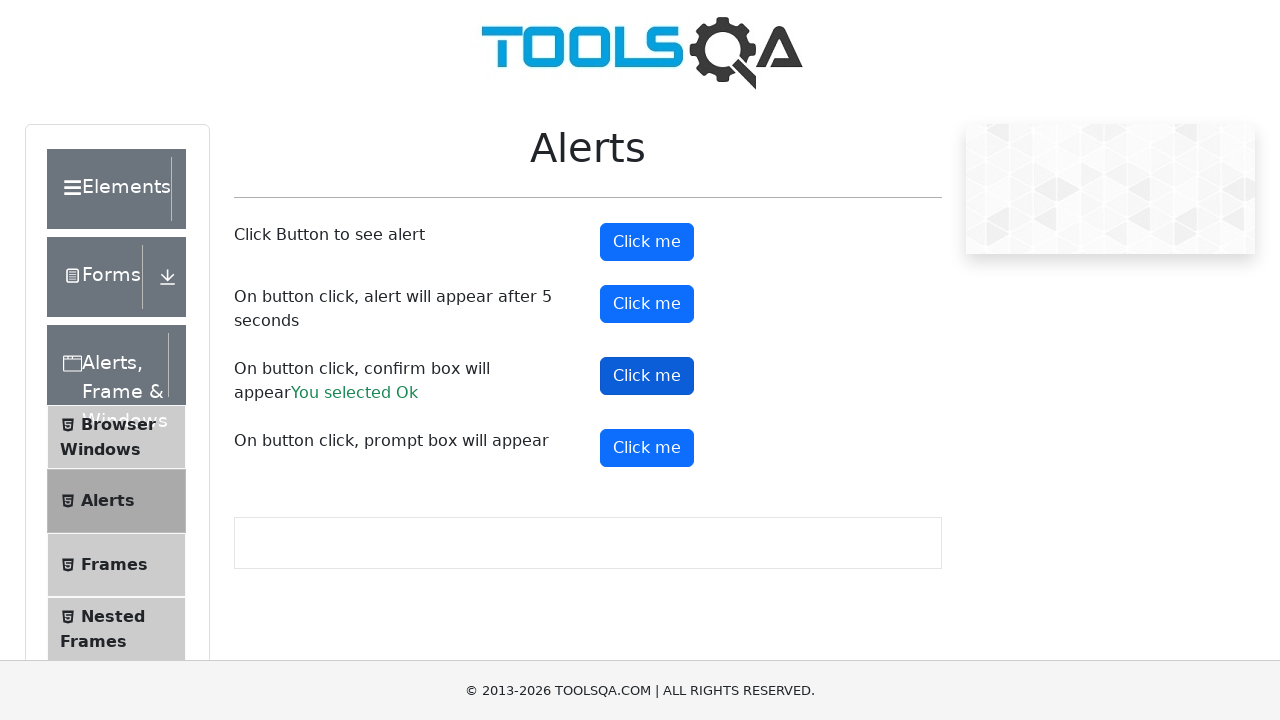